Tests table sorting functionality by clicking on each table header to trigger ascending and descending sort orders

Starting URL: https://the-internet.herokuapp.com/tables

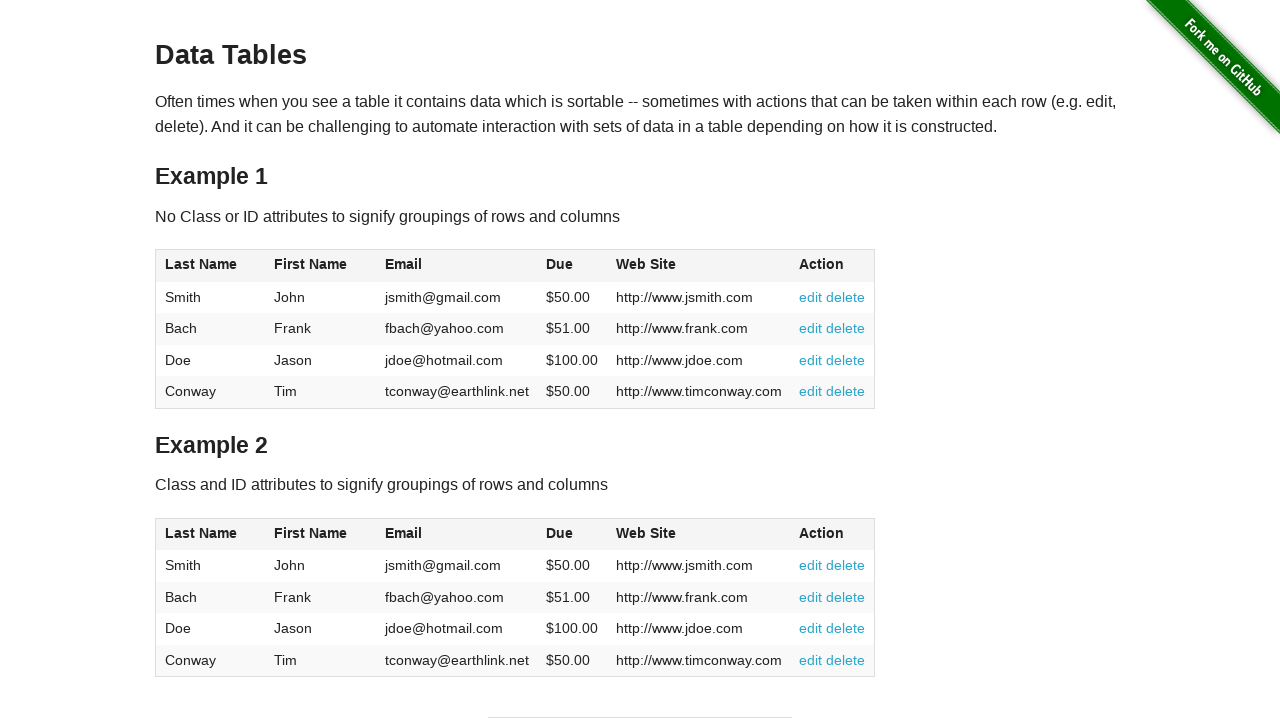

Located table1 element
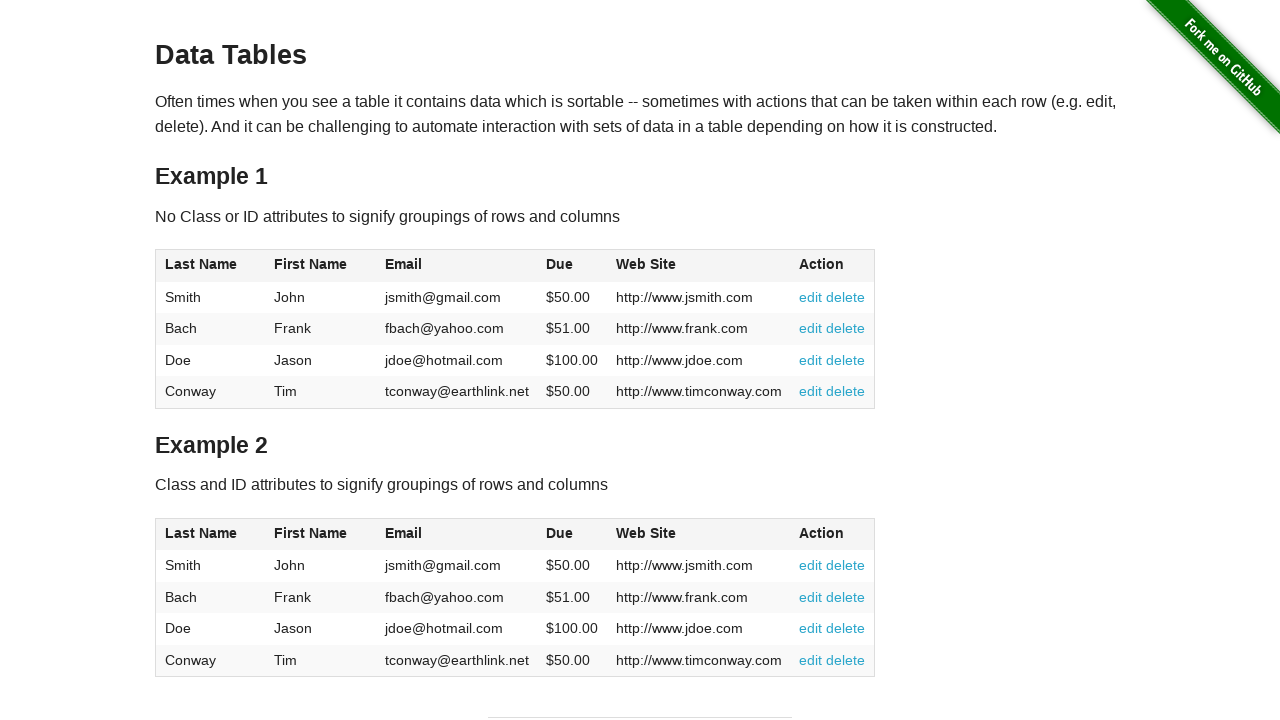

Retrieved all table headers
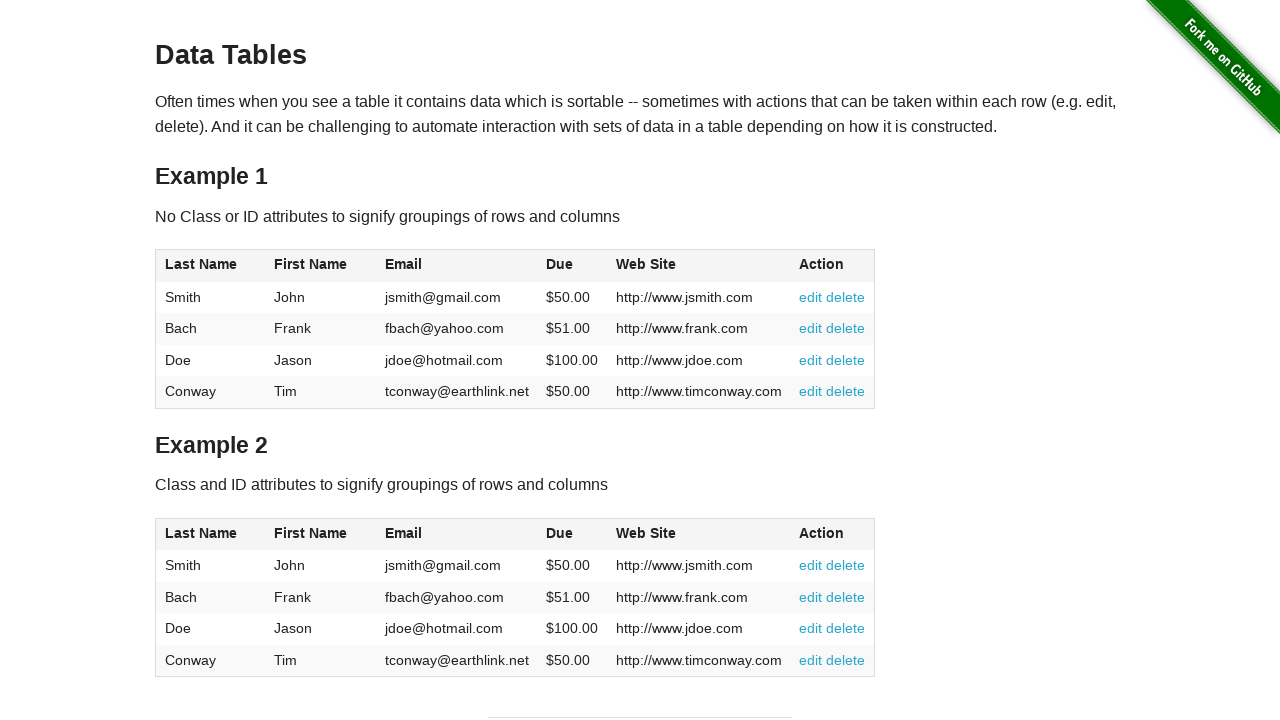

Clicked table header for ascending sort at (210, 266) on #table1 >> th >> nth=0
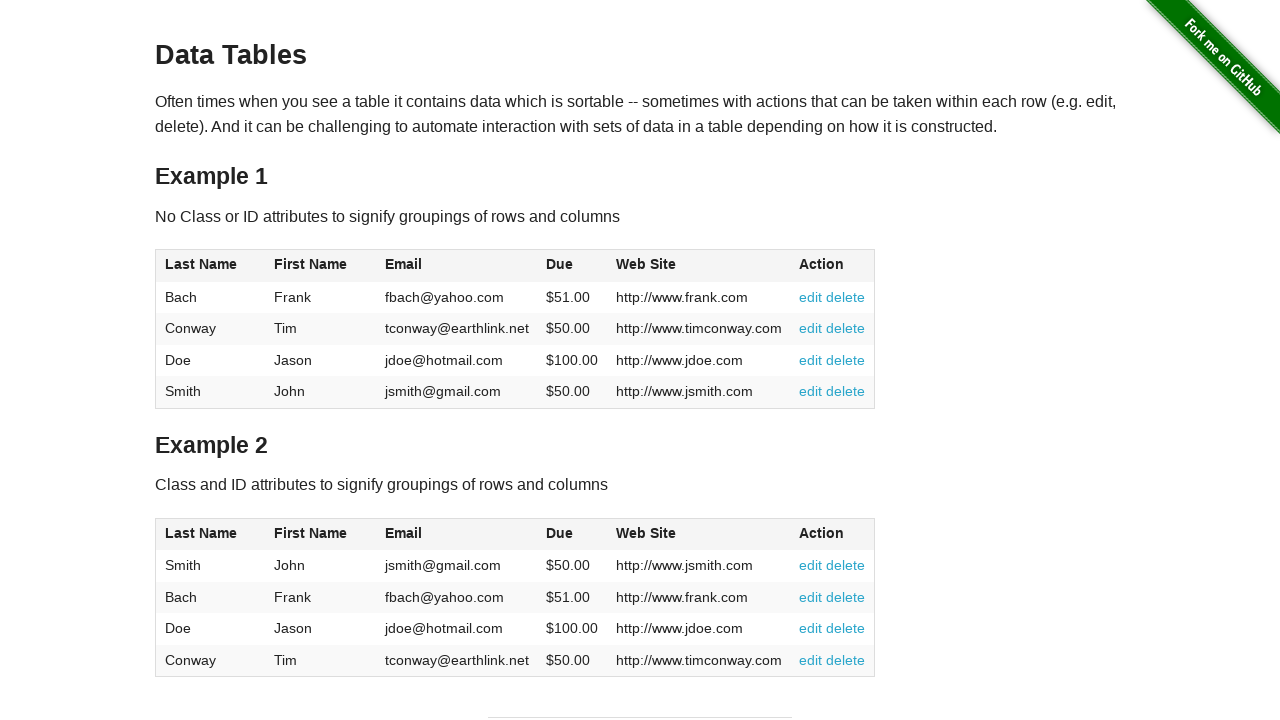

Waited for sort to complete
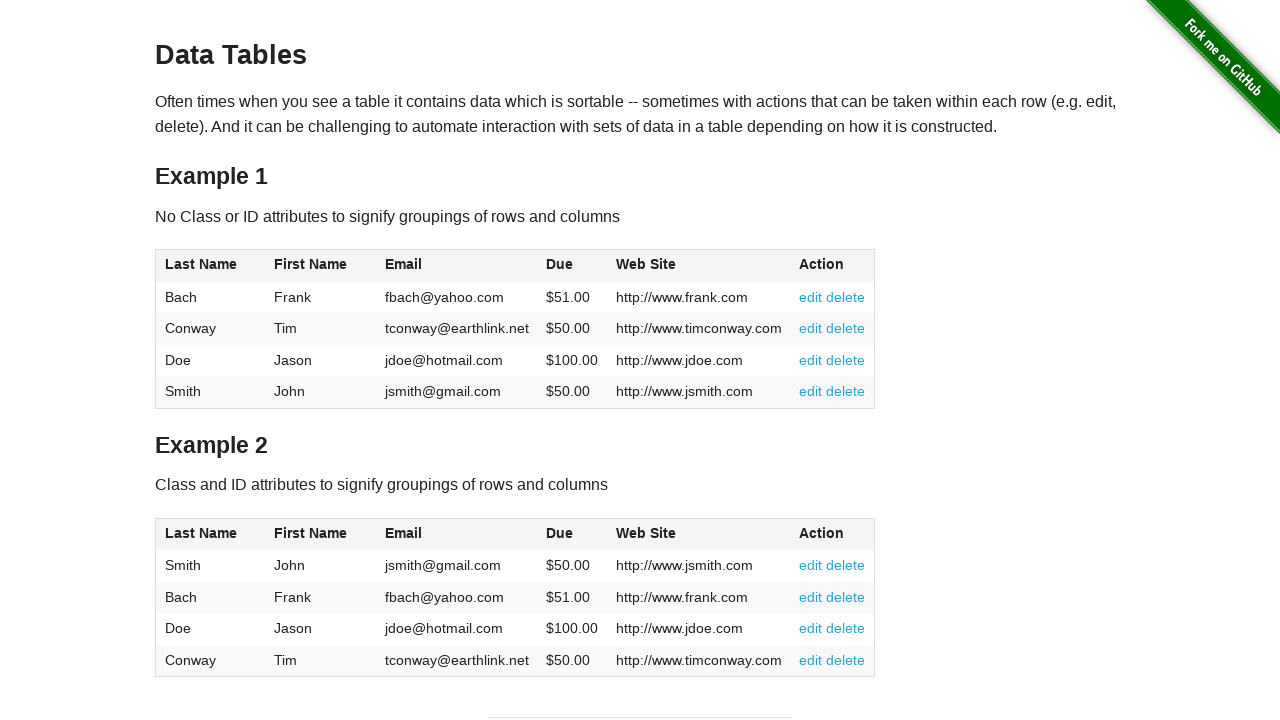

Clicked table header for ascending sort at (321, 266) on #table1 >> th >> nth=1
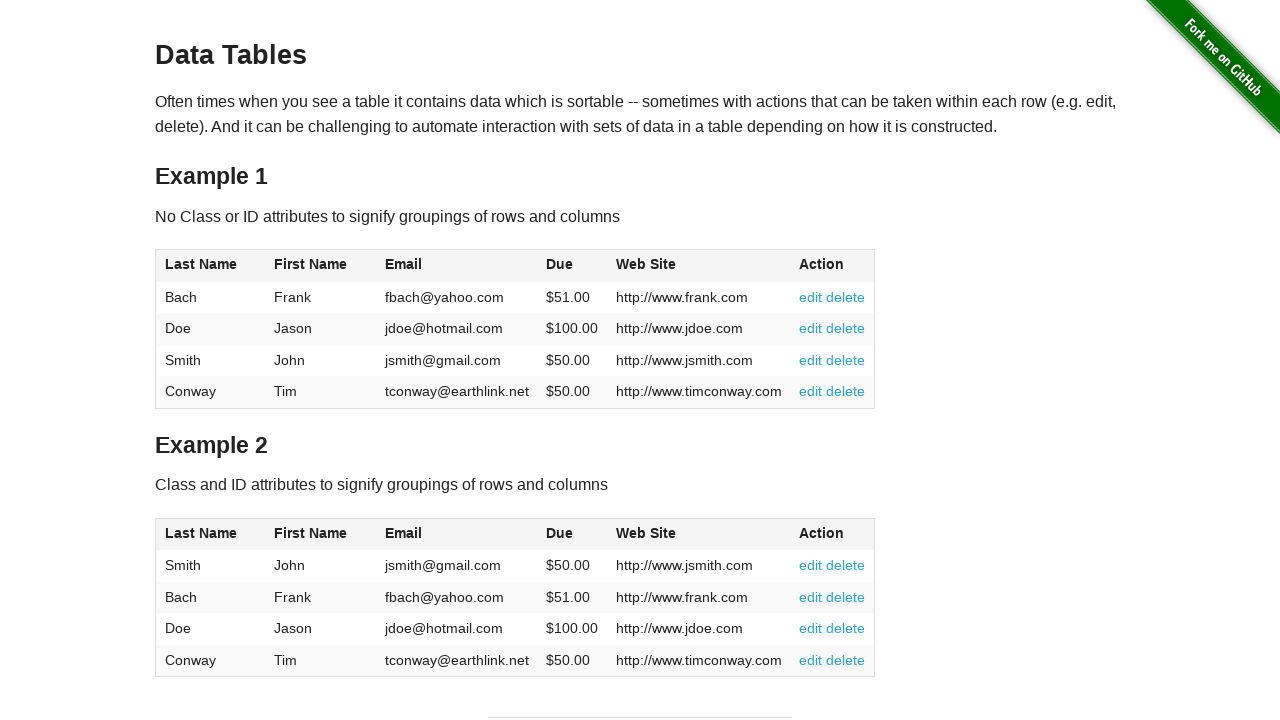

Waited for sort to complete
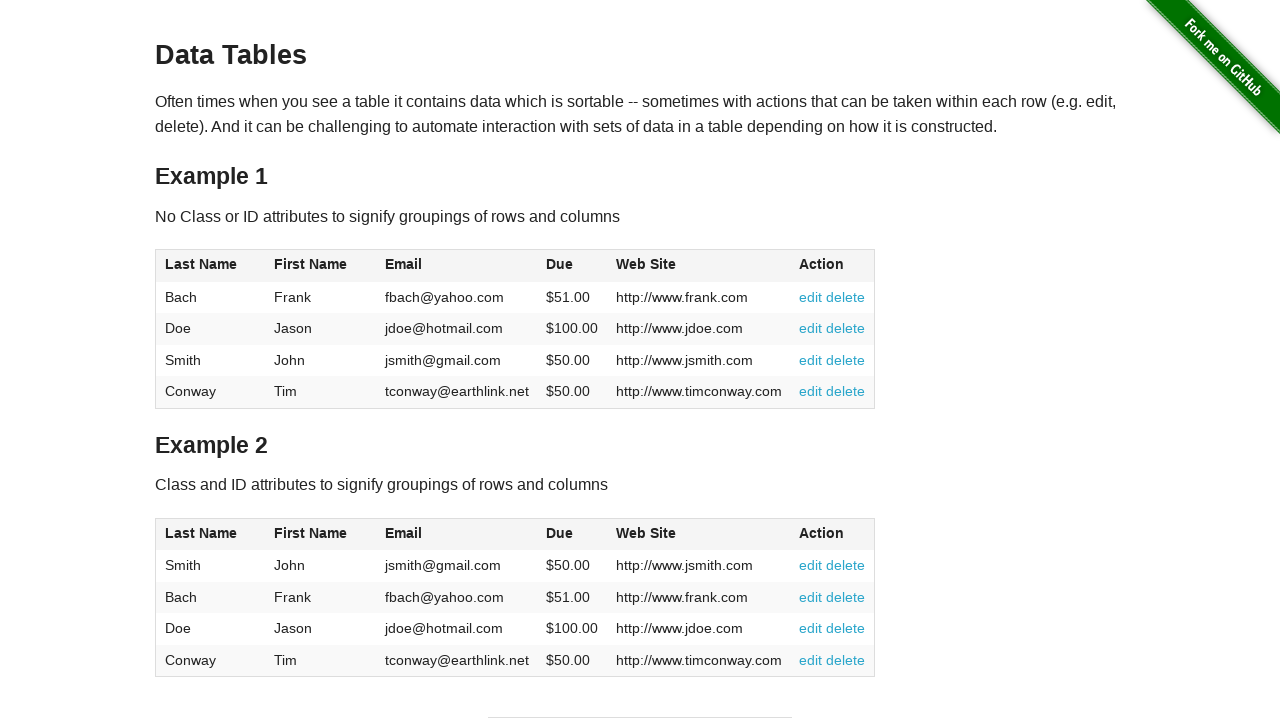

Clicked table header for ascending sort at (457, 266) on #table1 >> th >> nth=2
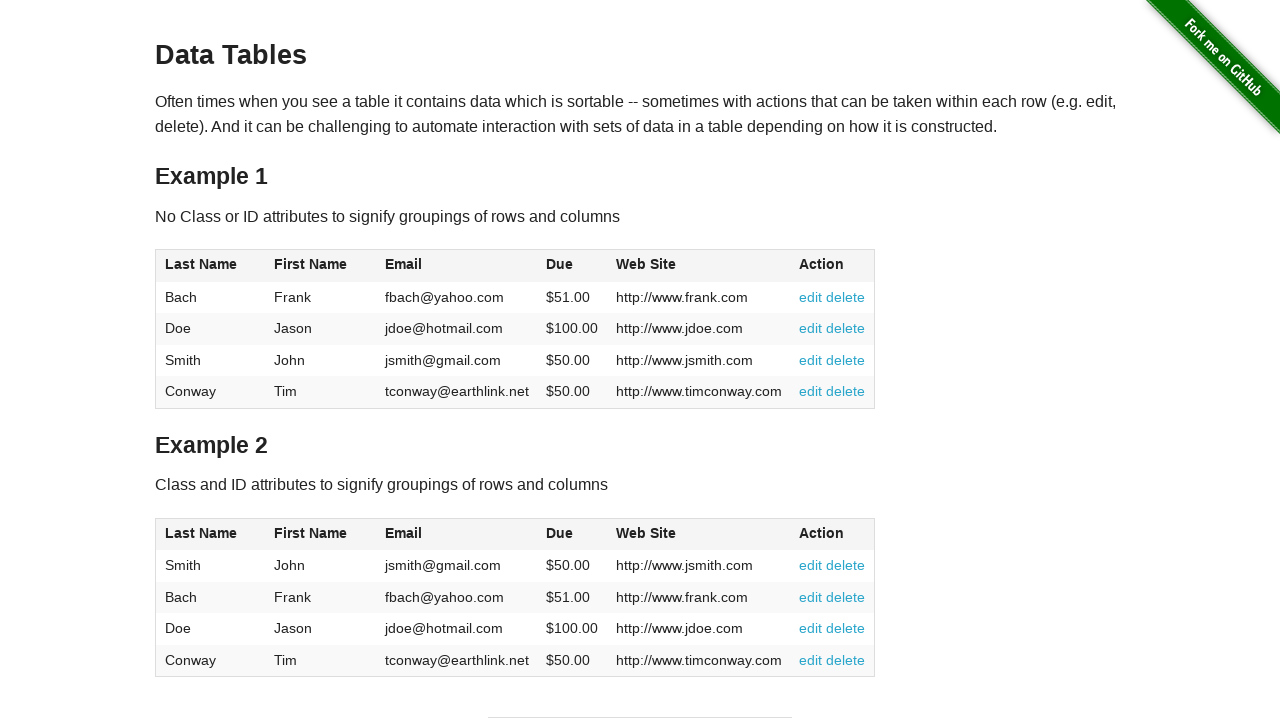

Waited for sort to complete
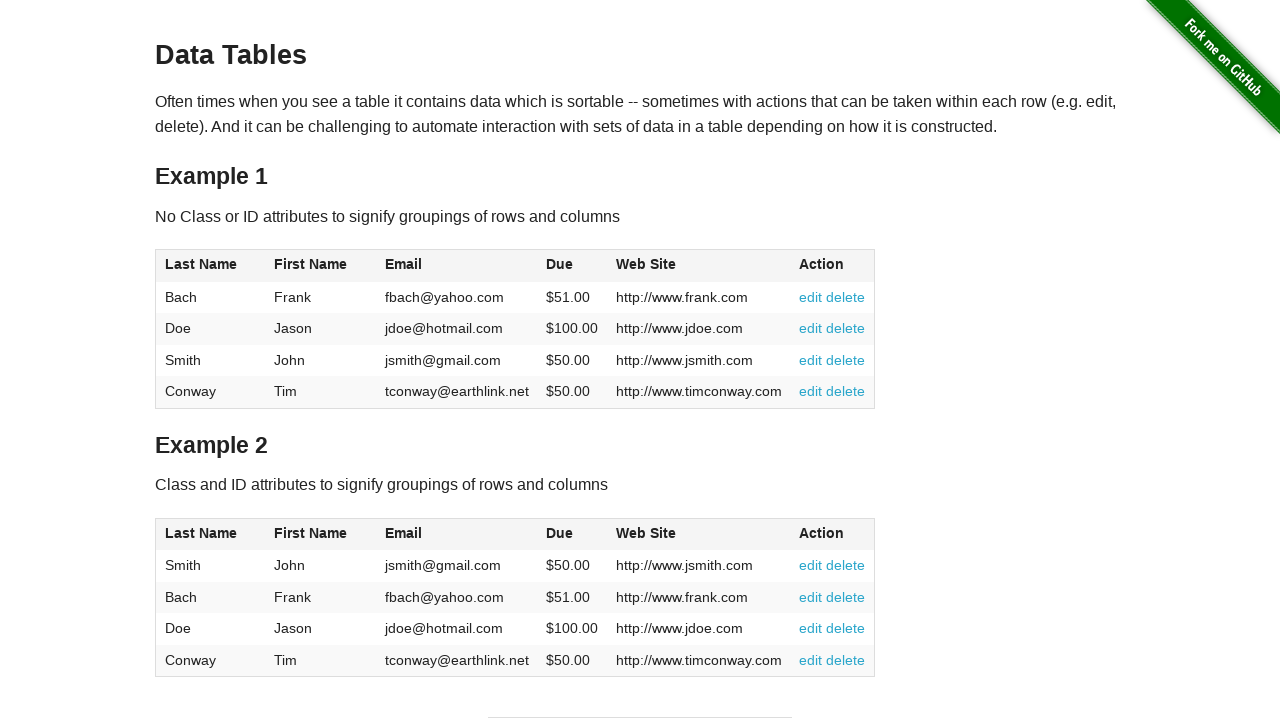

Clicked table header for ascending sort at (572, 266) on #table1 >> th >> nth=3
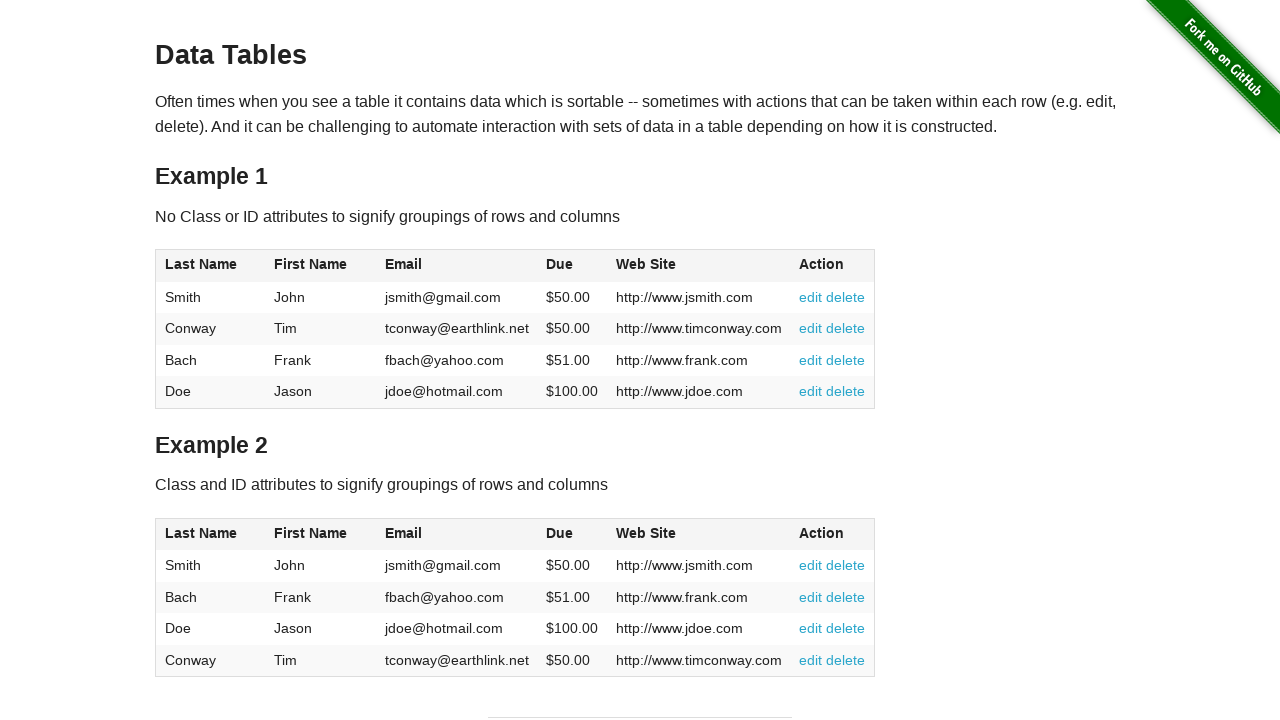

Waited for sort to complete
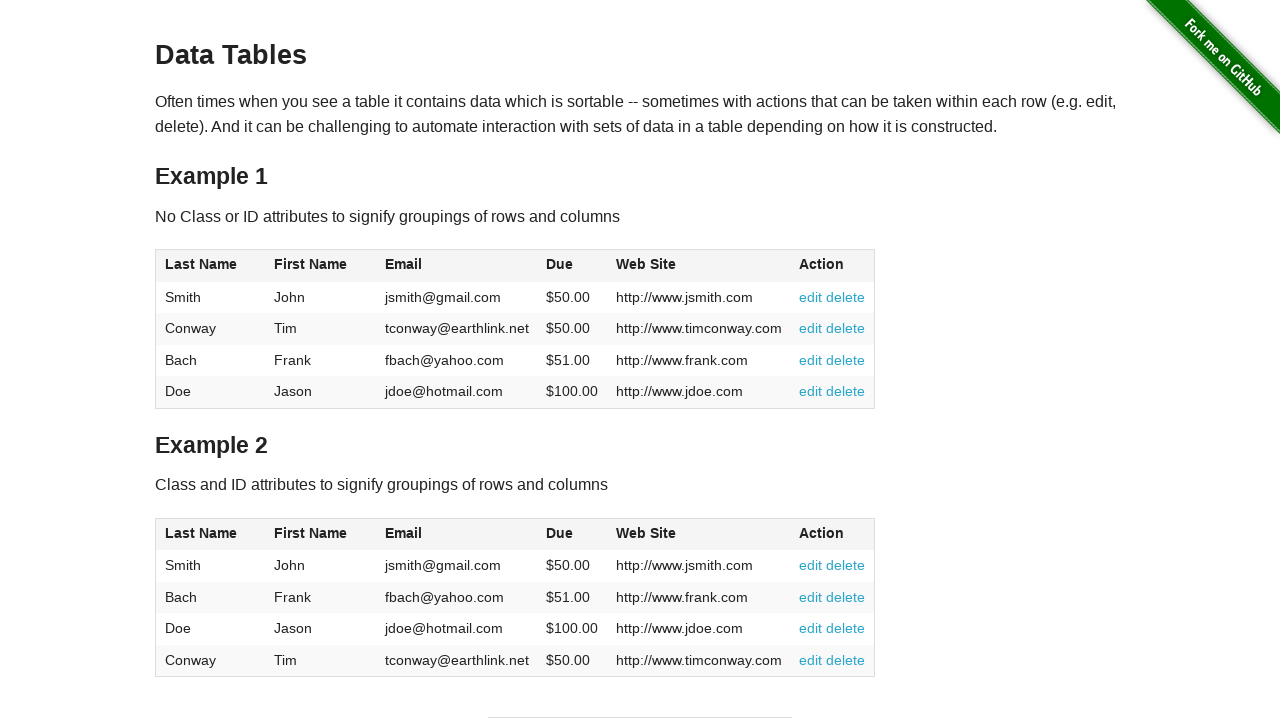

Clicked table header for ascending sort at (699, 266) on #table1 >> th >> nth=4
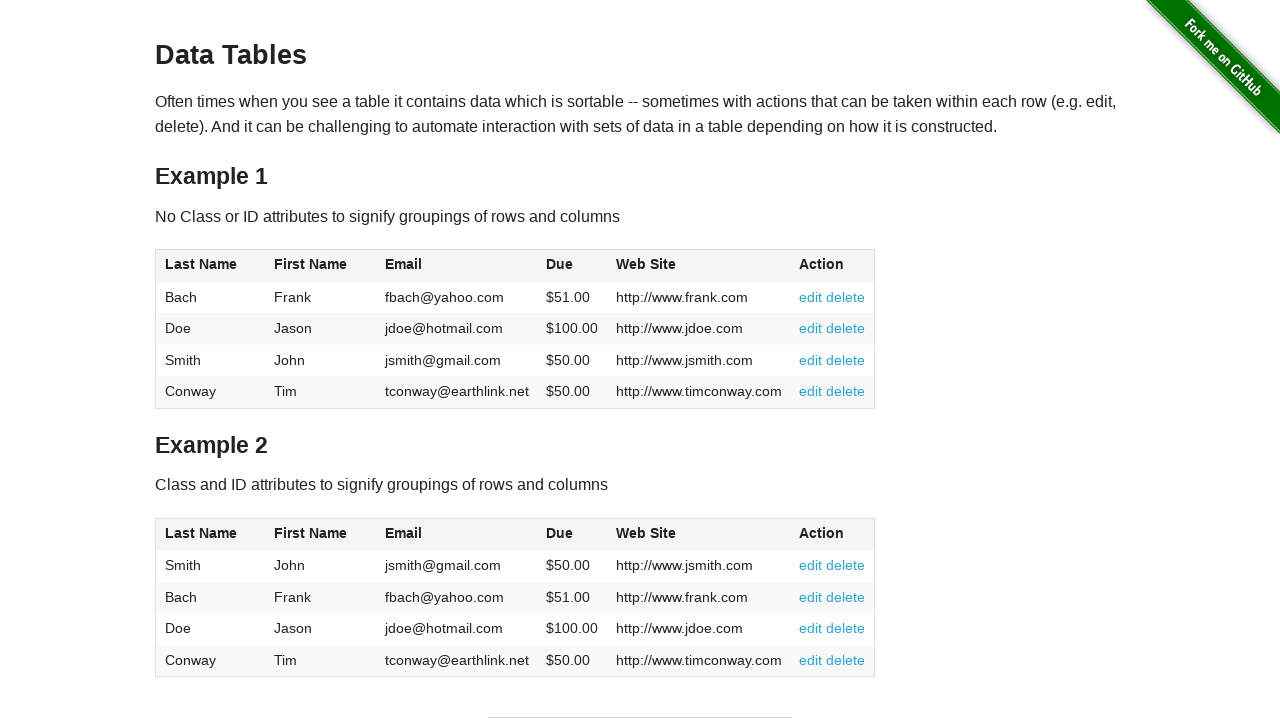

Waited for sort to complete
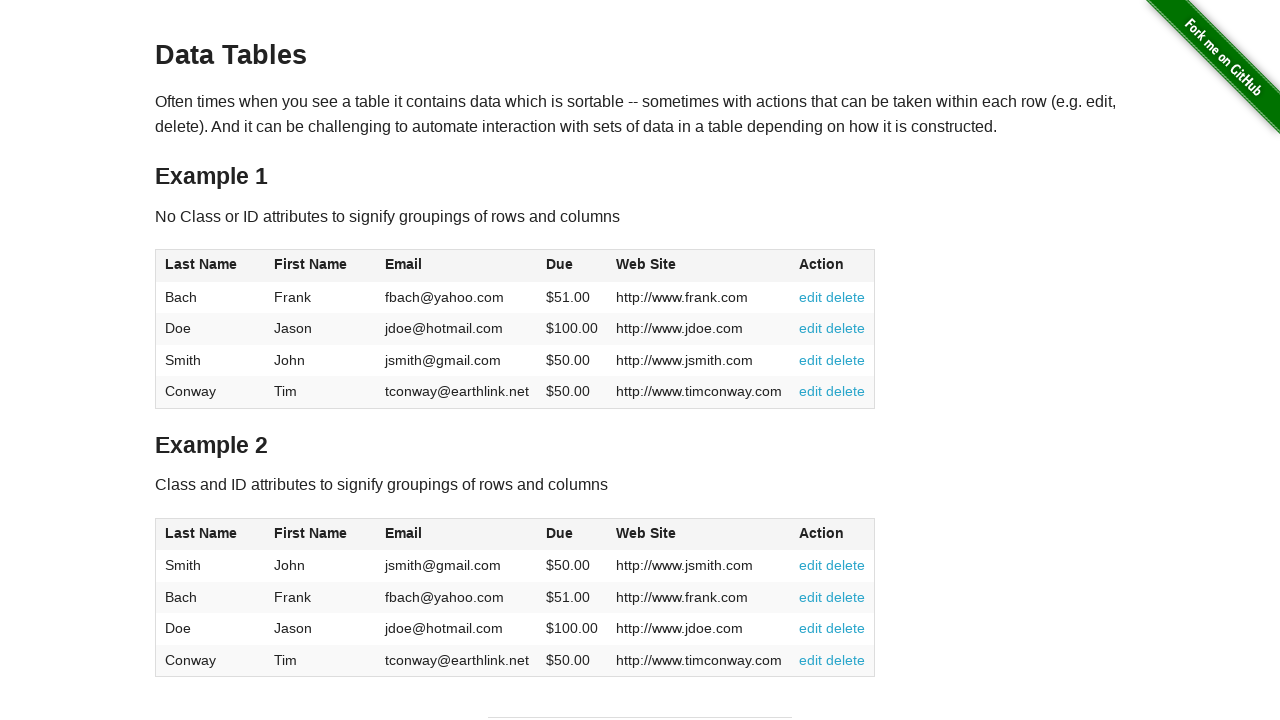

Clicked table header for ascending sort at (832, 266) on #table1 >> th >> nth=5
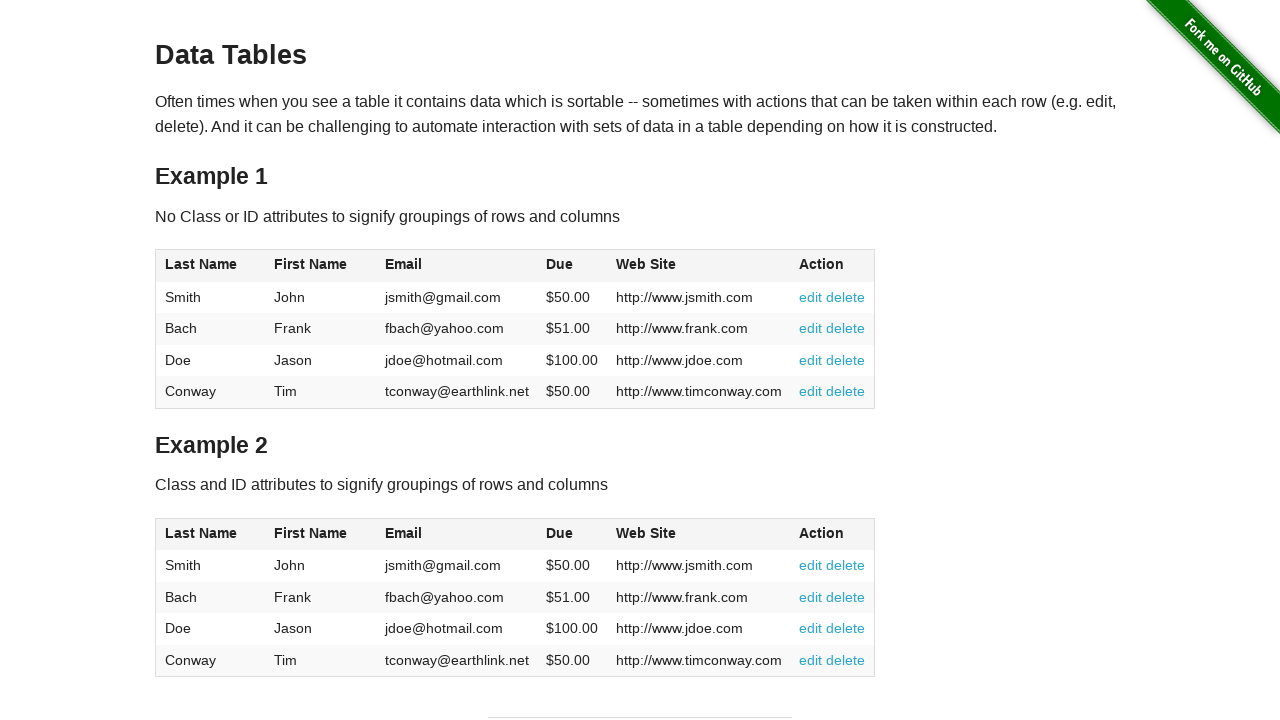

Waited for sort to complete
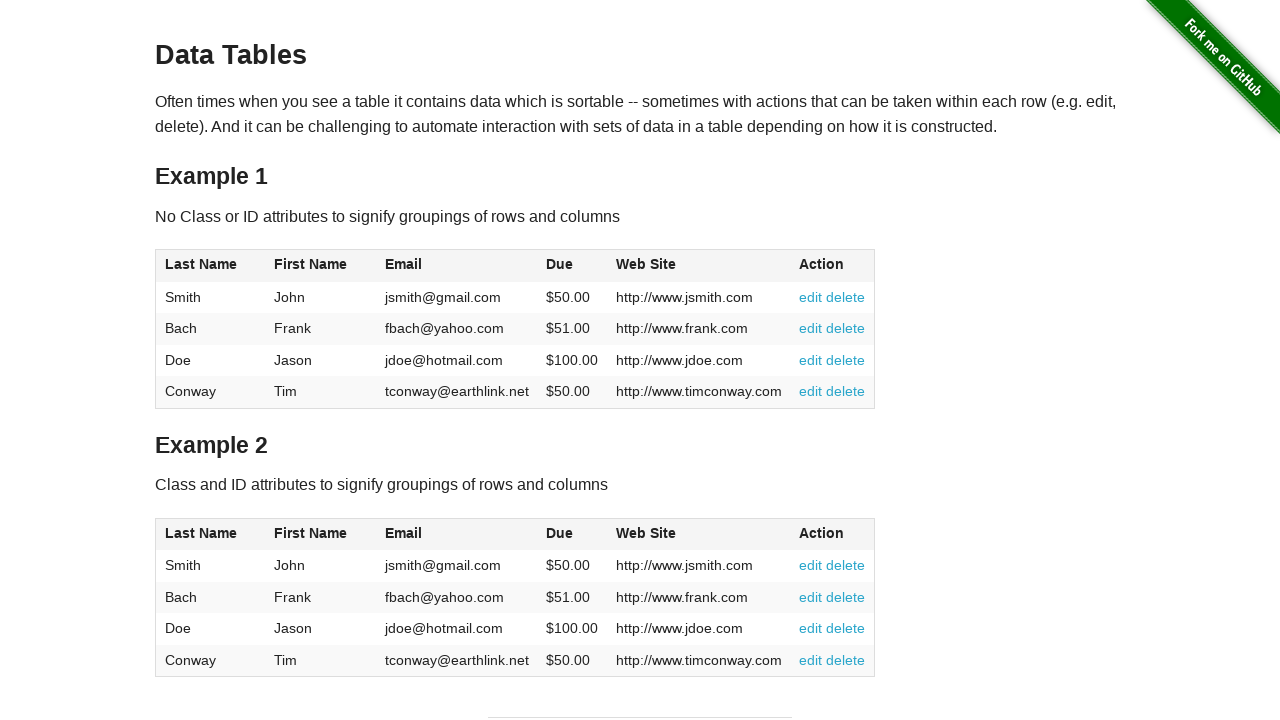

Clicked table header for descending sort at (210, 266) on #table1 >> th >> nth=0
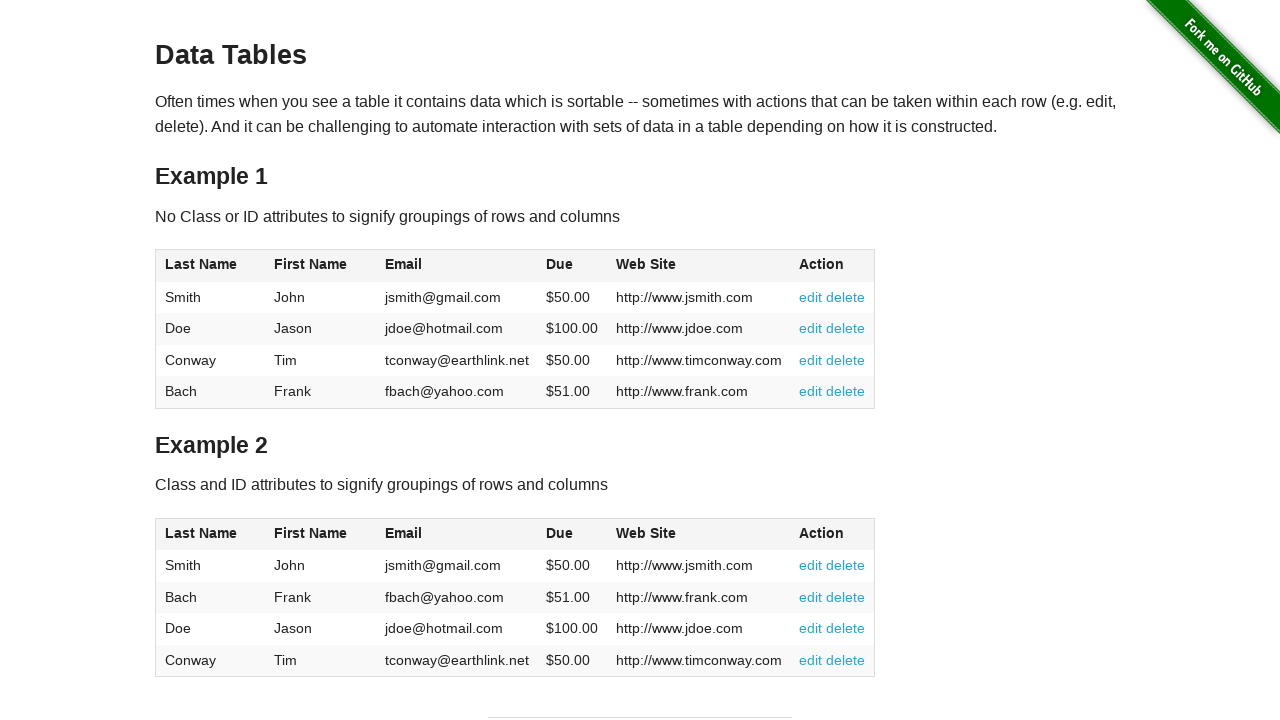

Waited for sort to complete
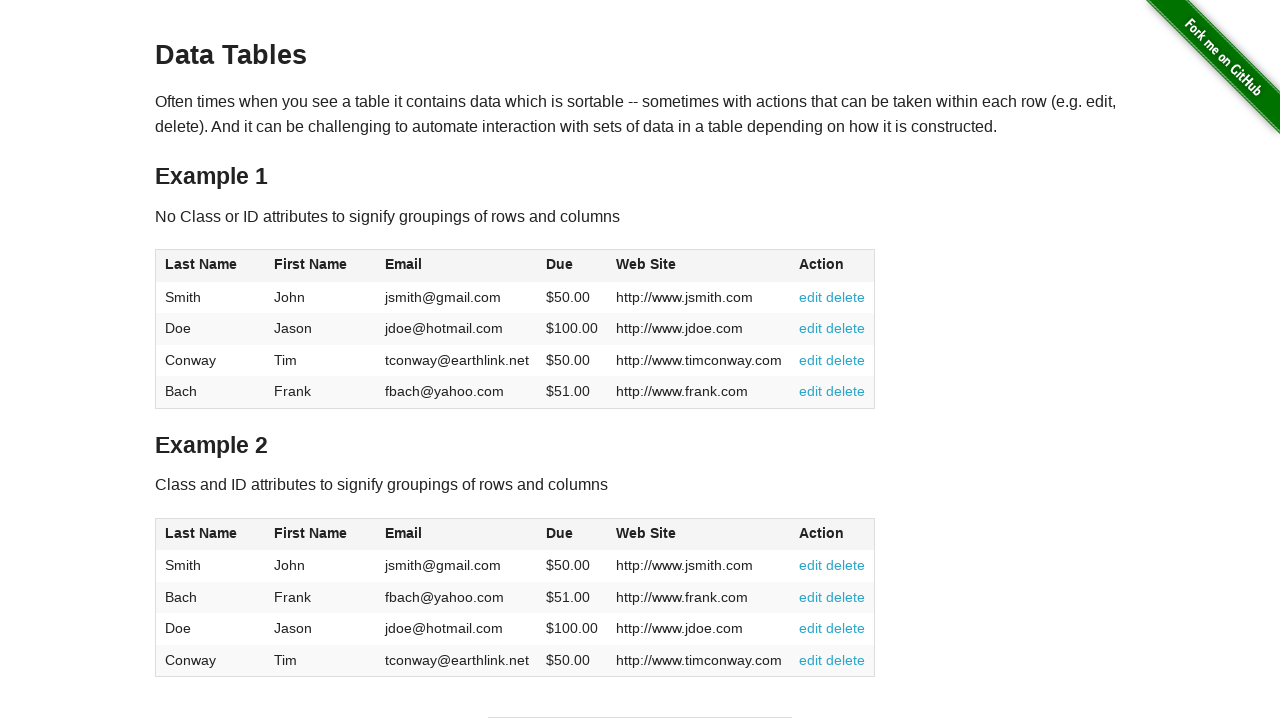

Clicked table header for descending sort at (321, 266) on #table1 >> th >> nth=1
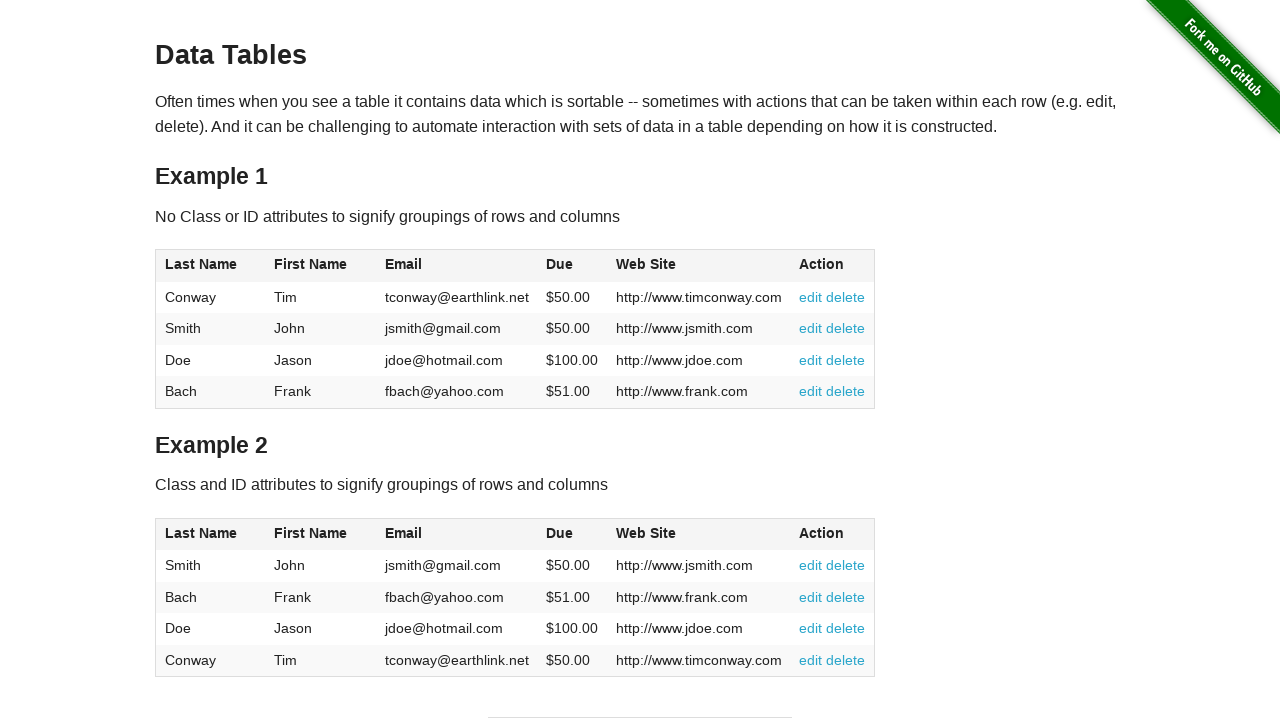

Waited for sort to complete
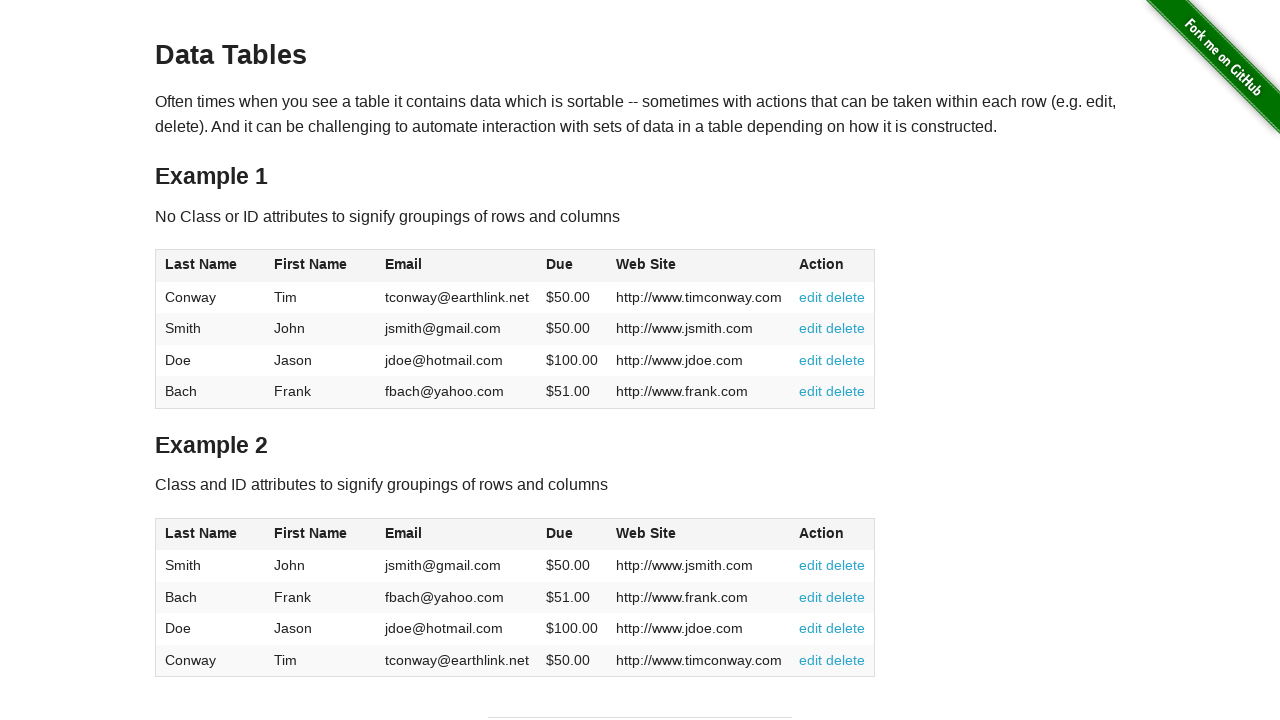

Clicked table header for descending sort at (457, 266) on #table1 >> th >> nth=2
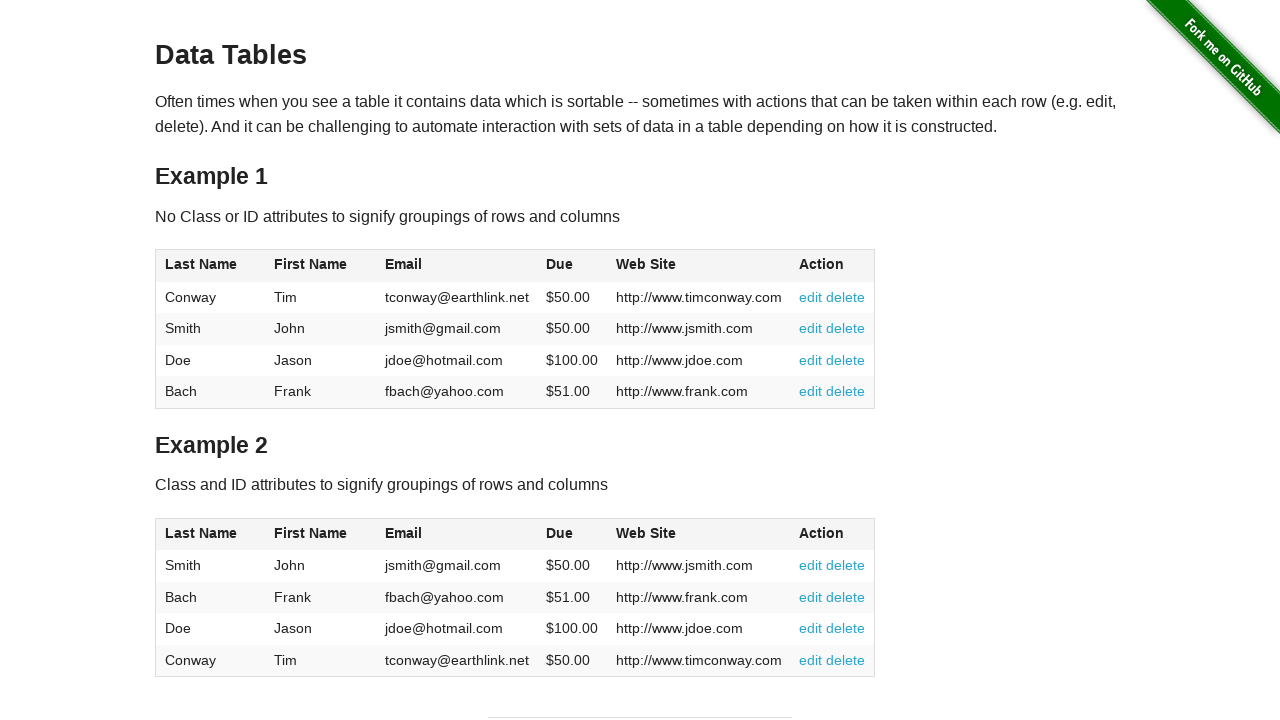

Waited for sort to complete
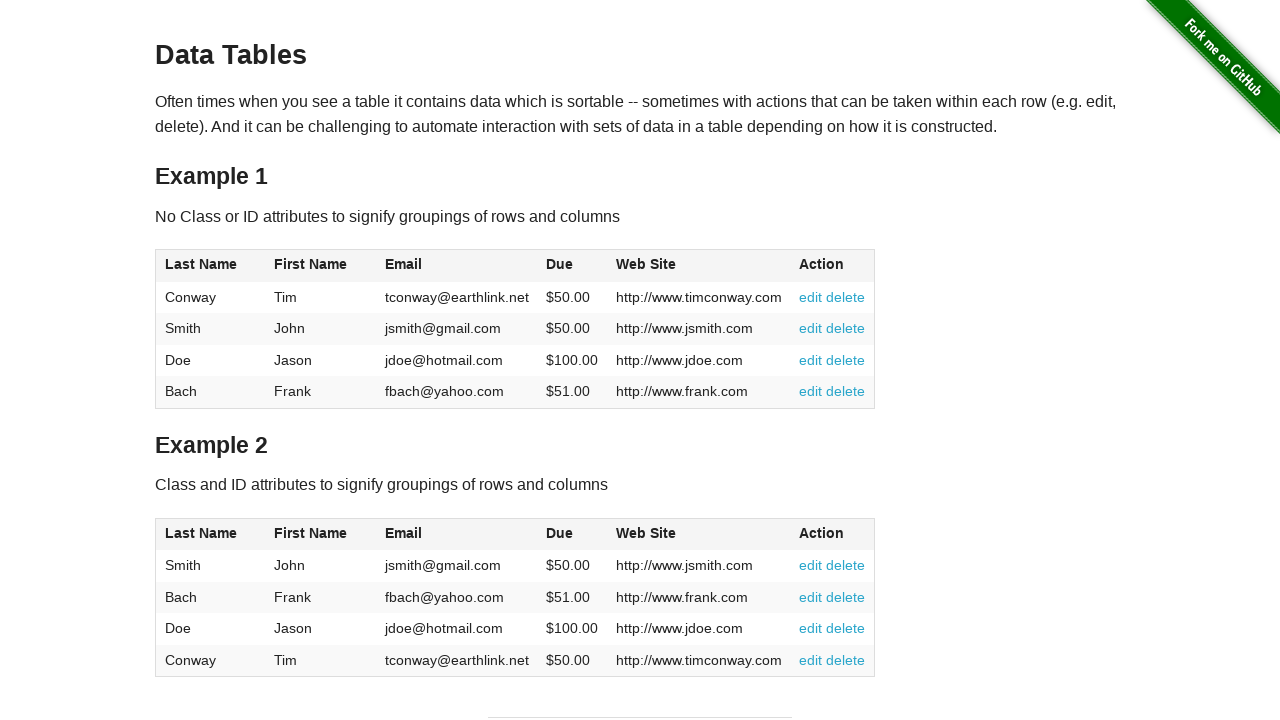

Clicked table header for descending sort at (572, 266) on #table1 >> th >> nth=3
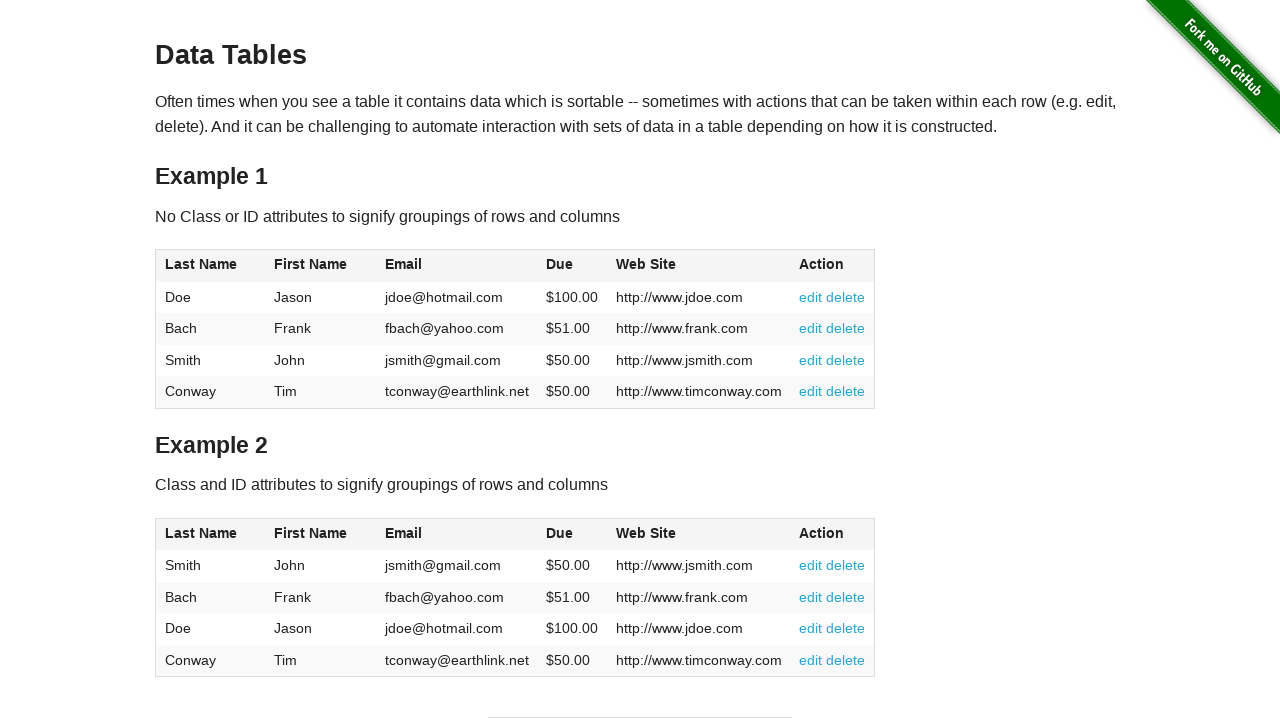

Waited for sort to complete
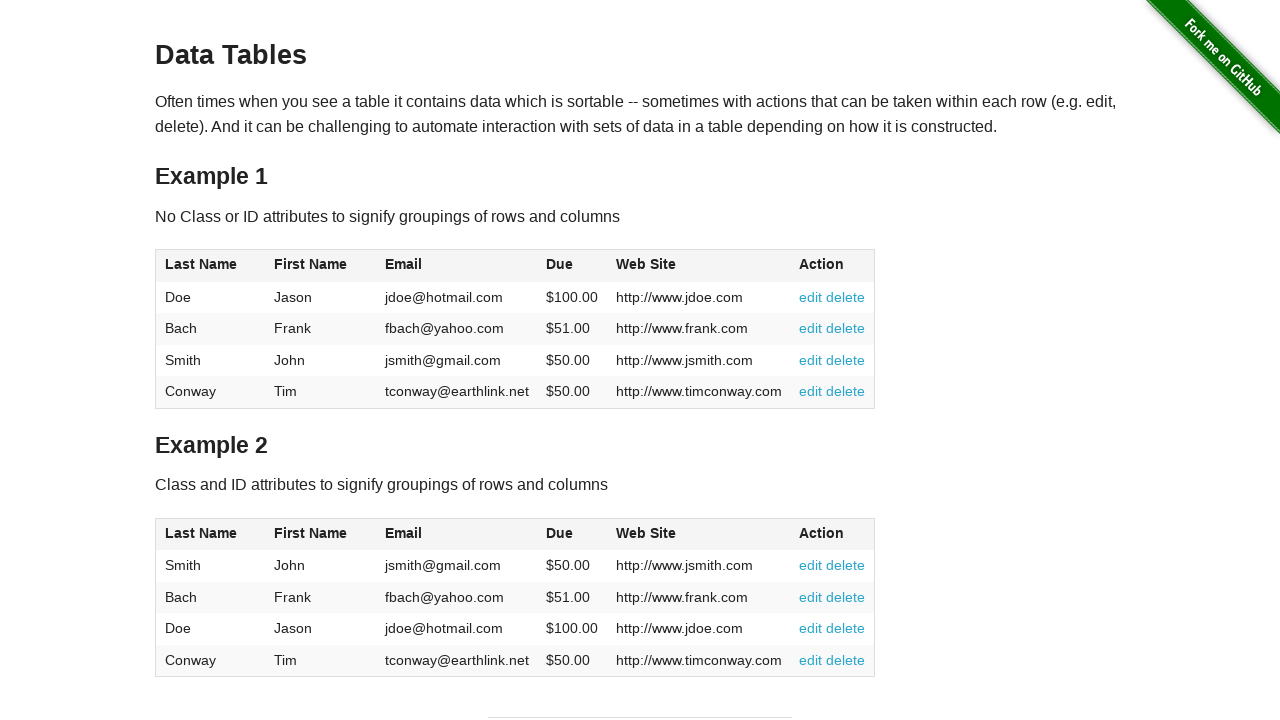

Clicked table header for descending sort at (699, 266) on #table1 >> th >> nth=4
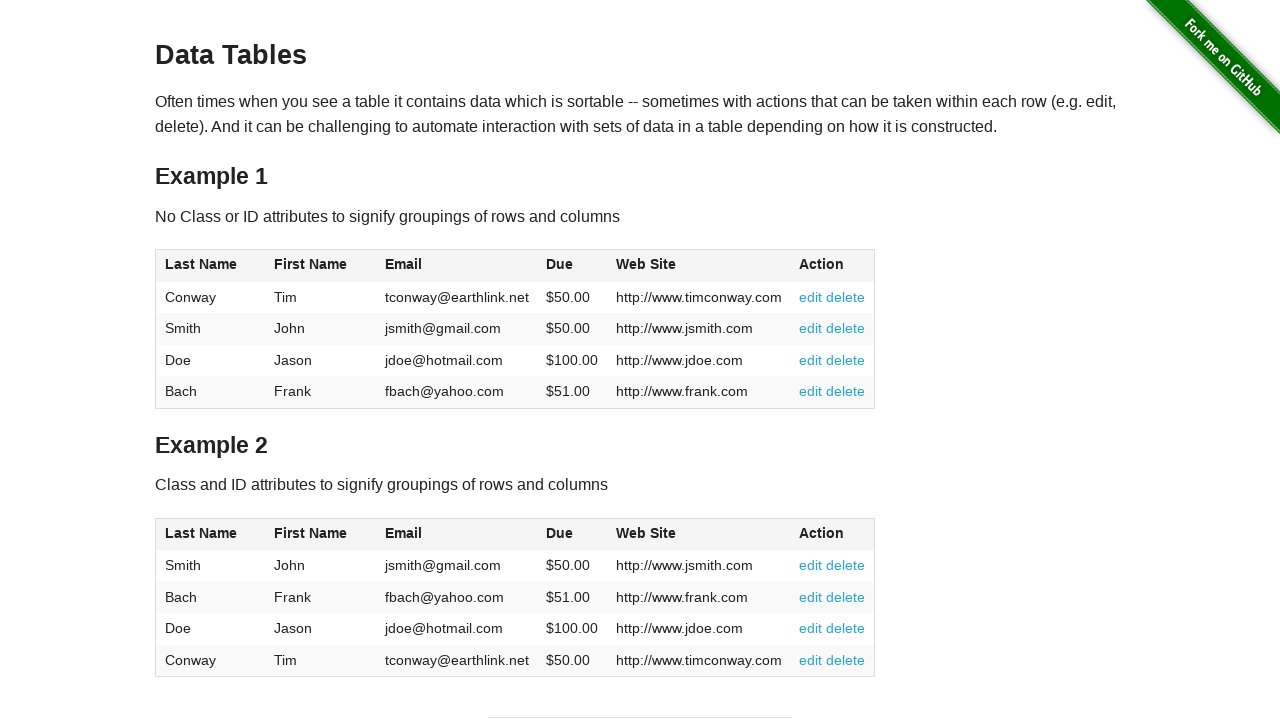

Waited for sort to complete
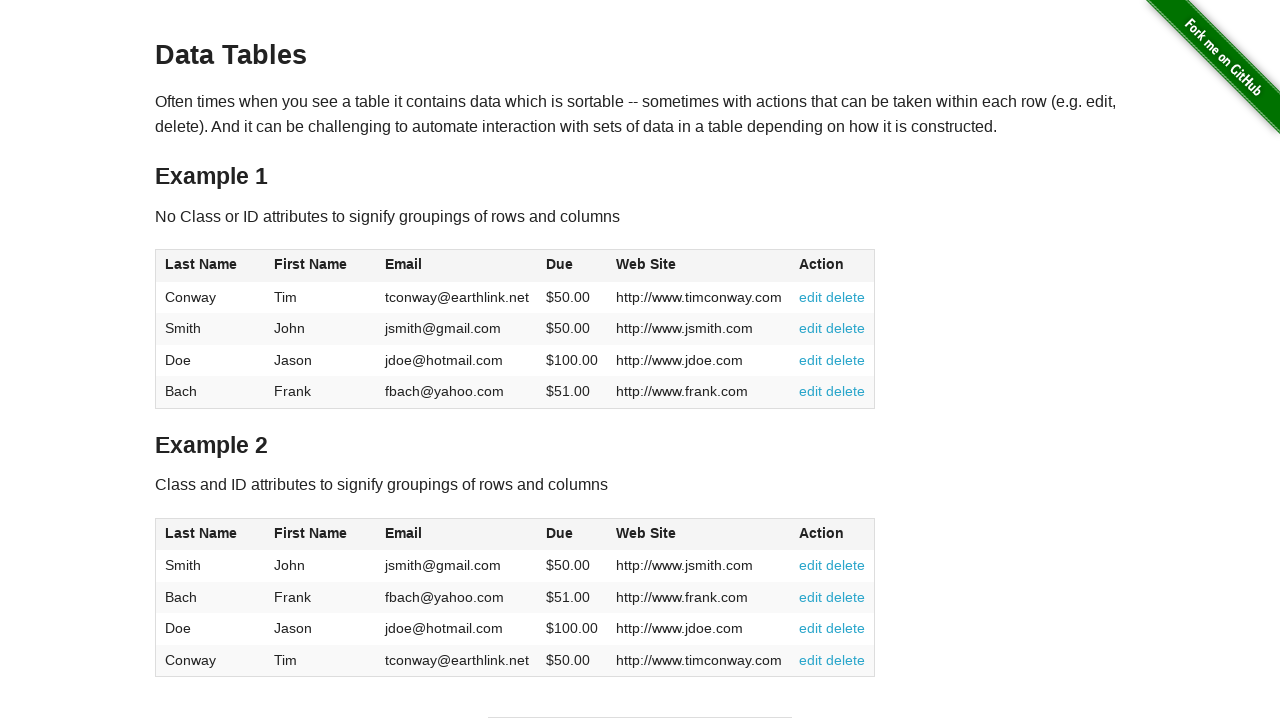

Clicked table header for descending sort at (832, 266) on #table1 >> th >> nth=5
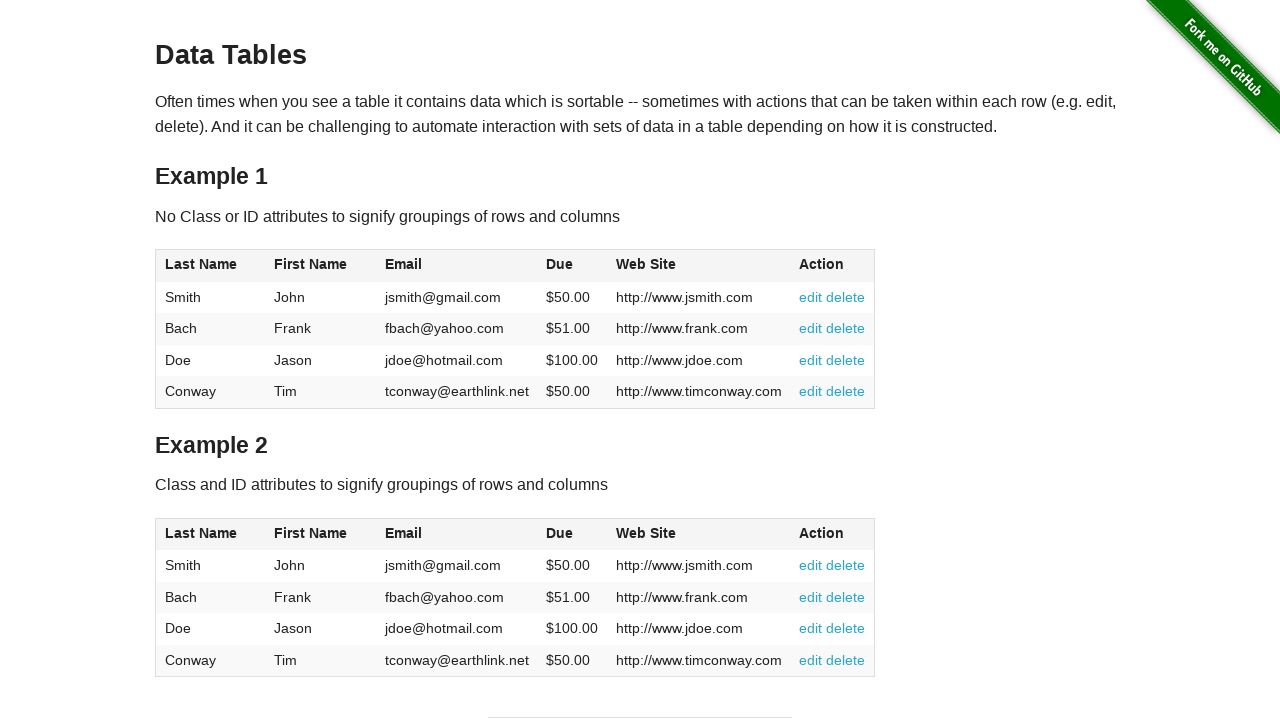

Waited for sort to complete
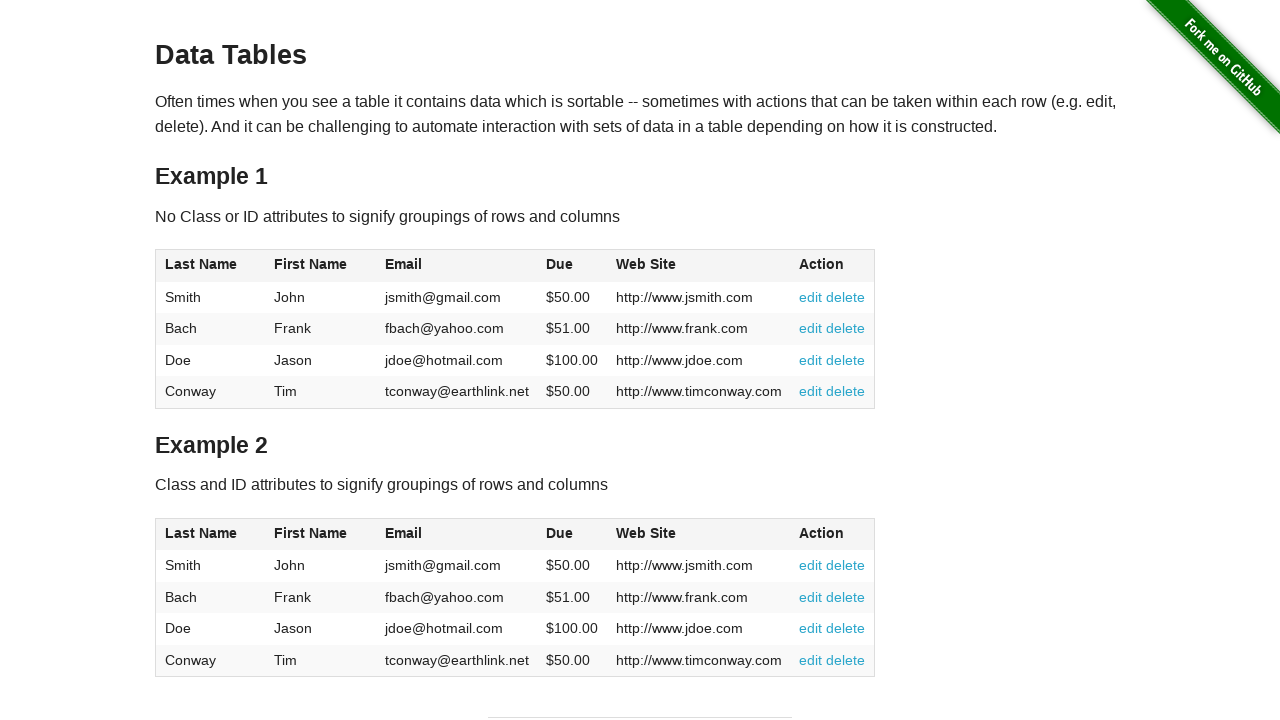

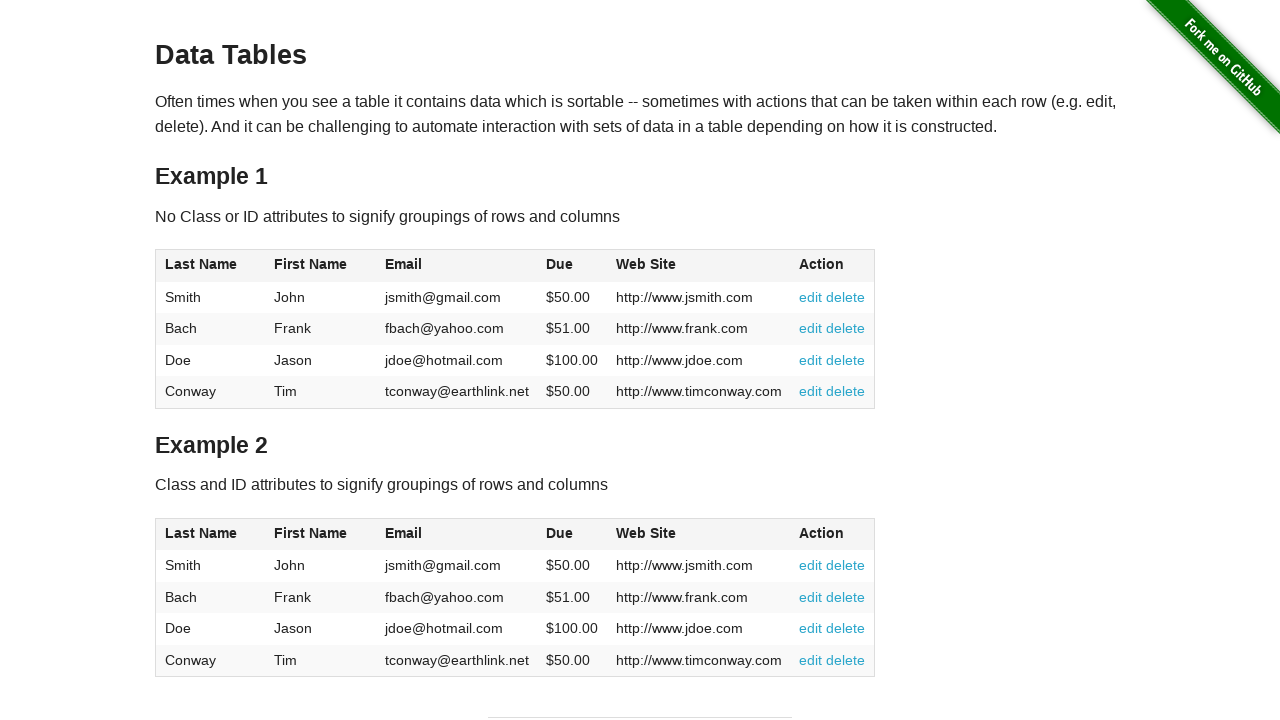